Tests error message validation when attempting to login without entering username or password

Starting URL: https://www.saucedemo.com/

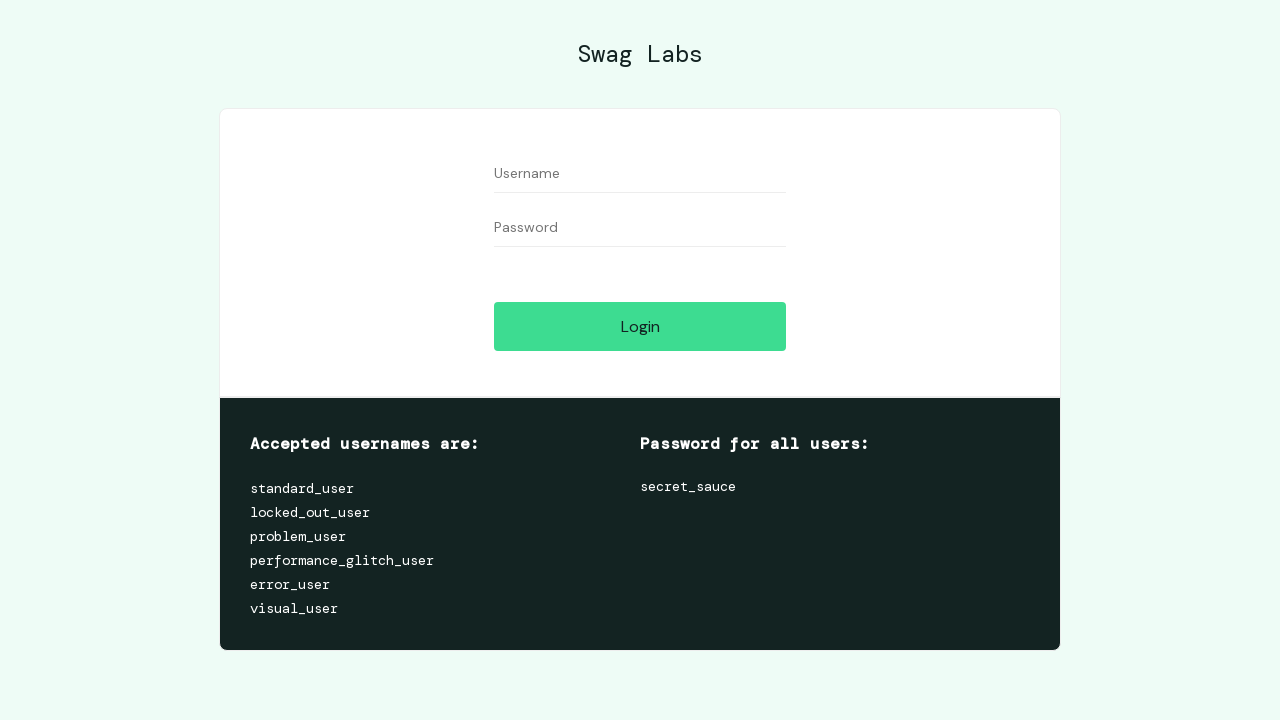

Clicked login button without entering username or password at (640, 326) on #login-button
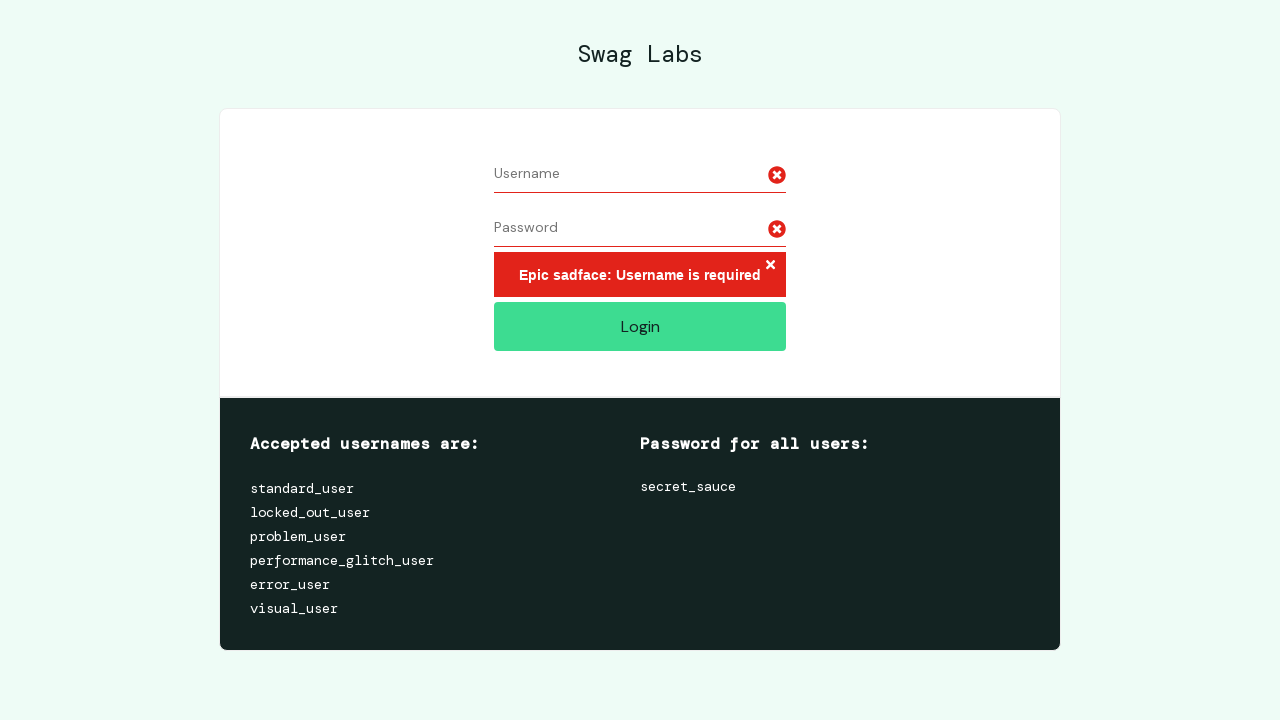

Located error message element
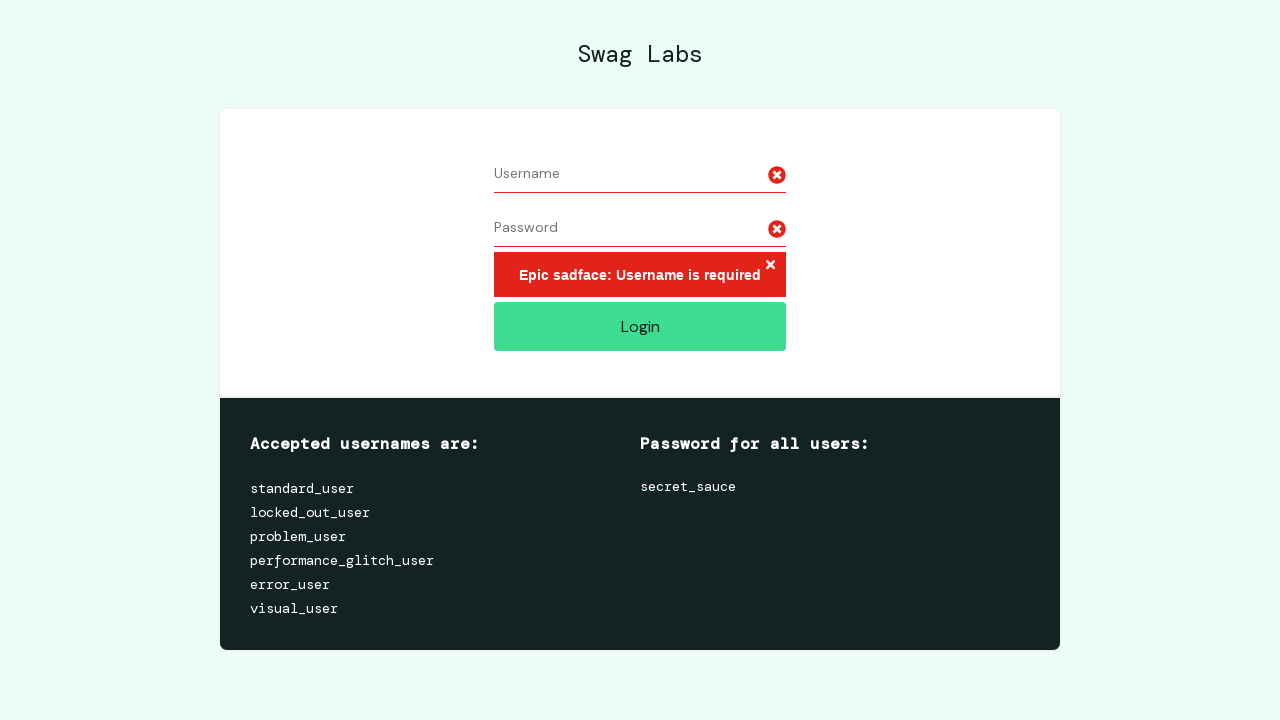

Verified error message displays 'Epic sadface: Username is required'
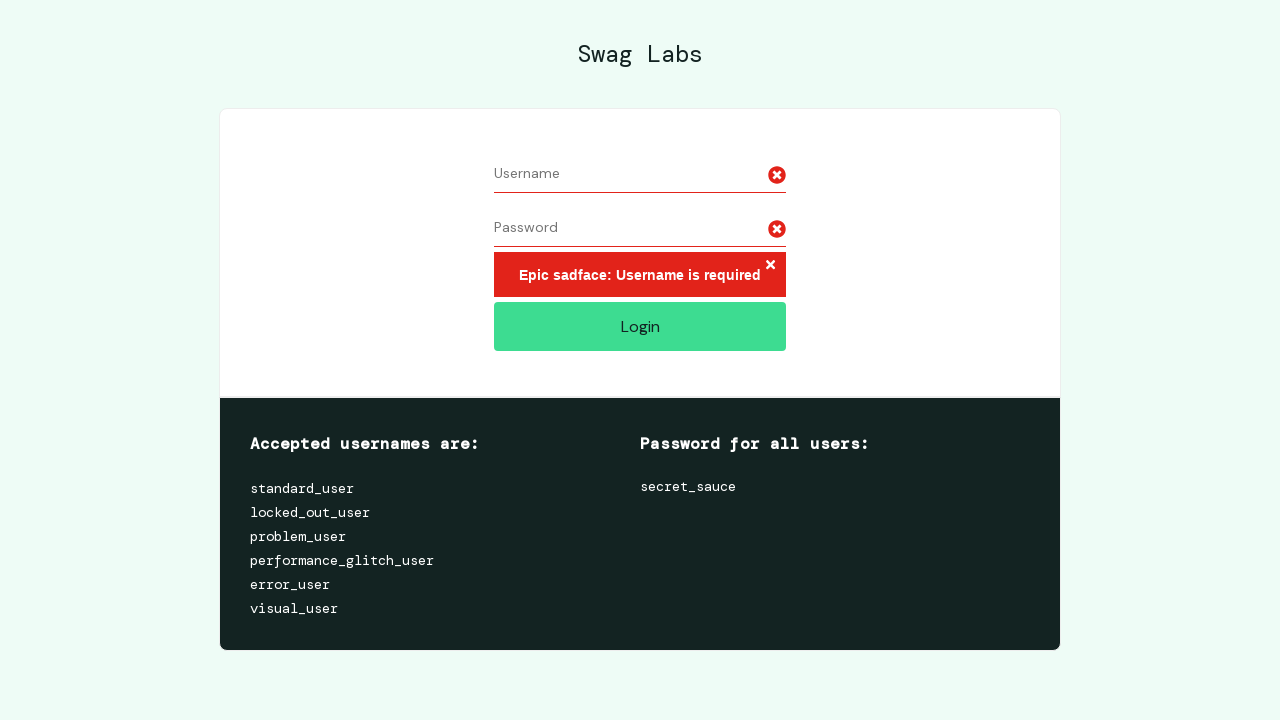

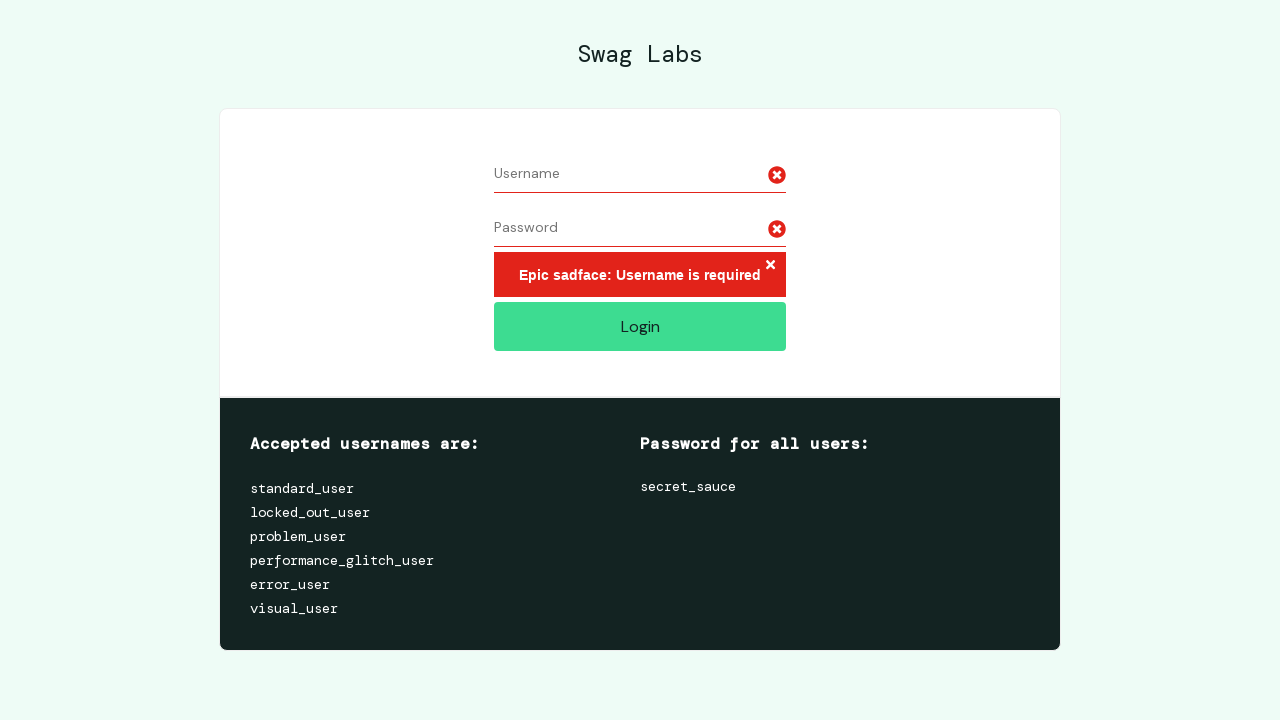